Navigates to the aulapp.ovh homepage and then to the /home page to verify basic page navigation works.

Starting URL: https://aulapp.ovh/

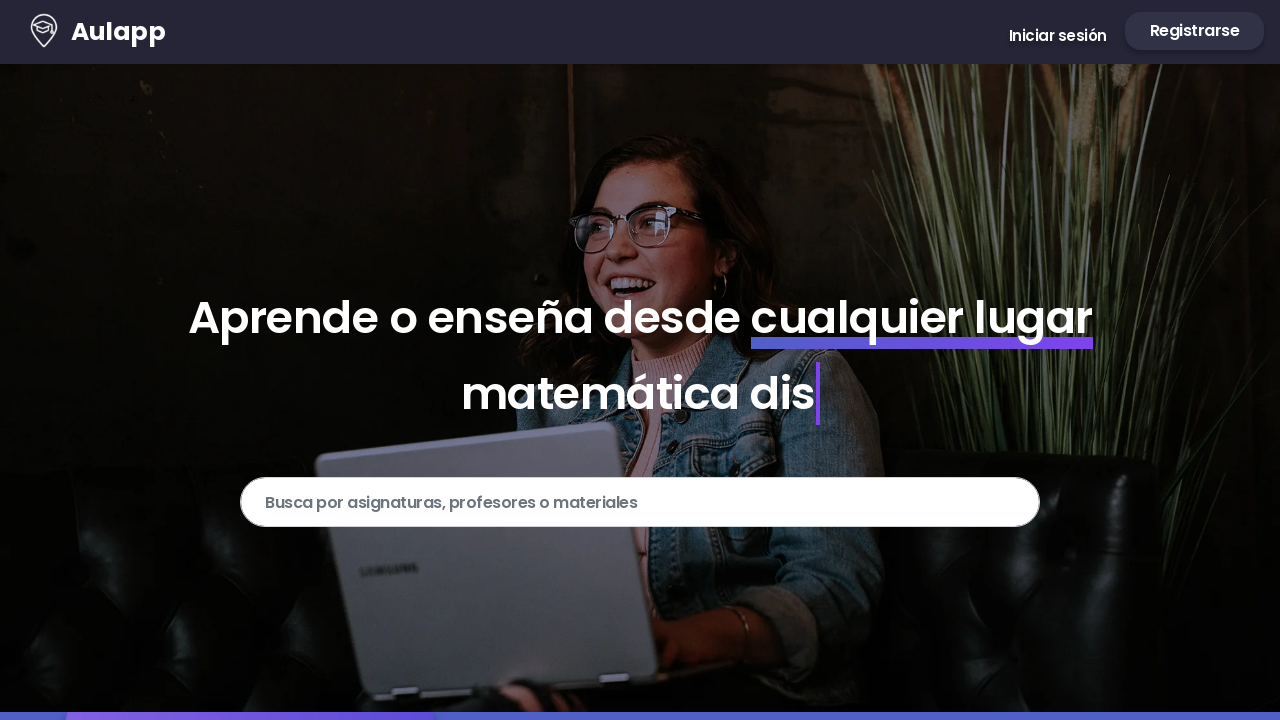

Navigated to aulapp.ovh homepage
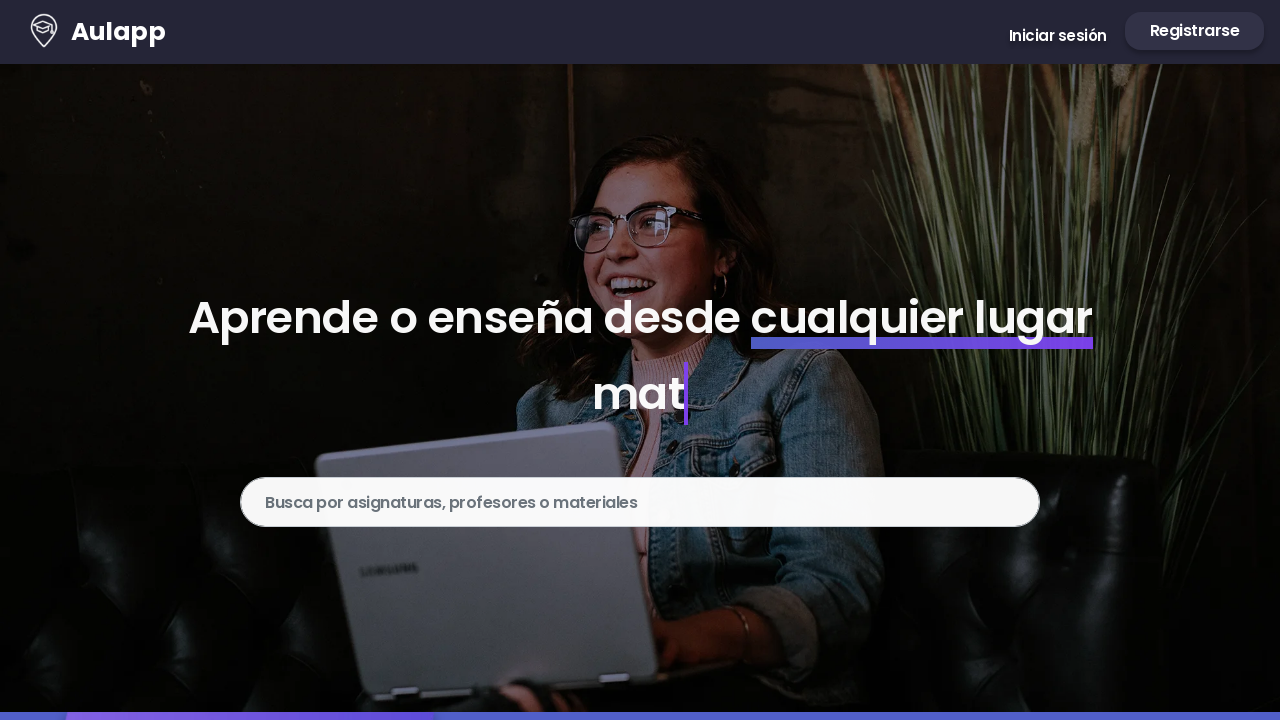

Navigated to /home page
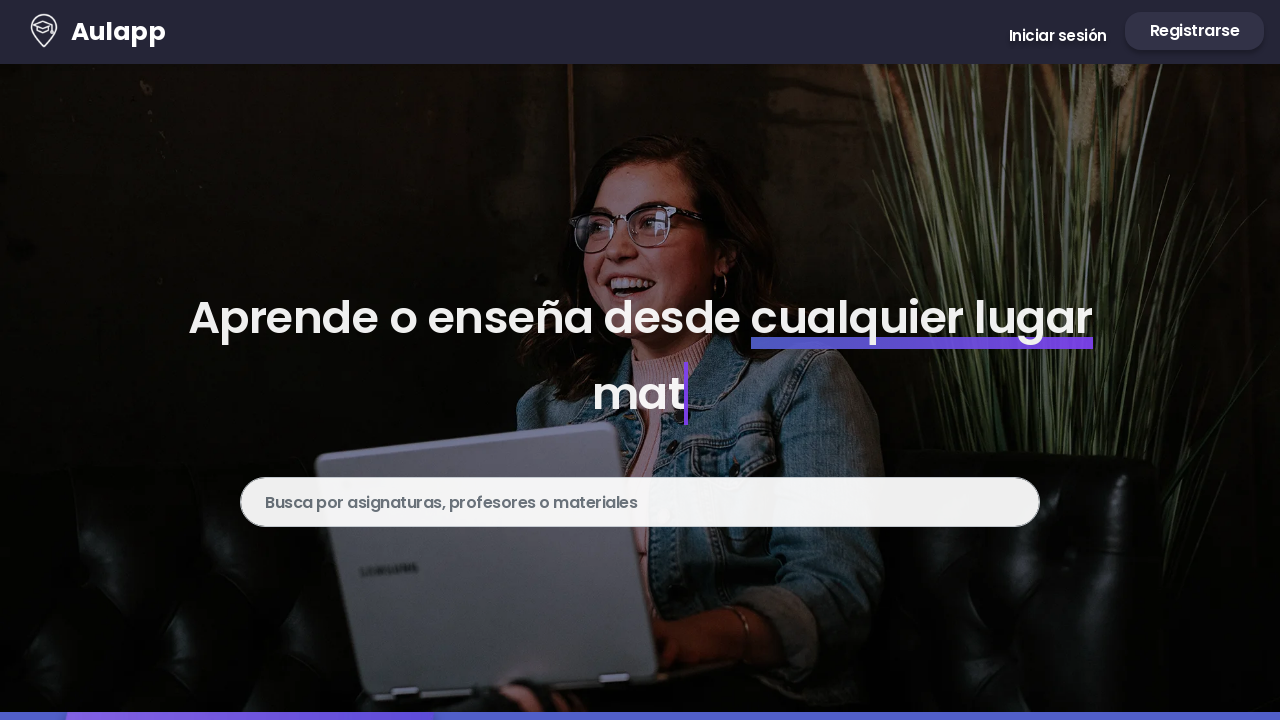

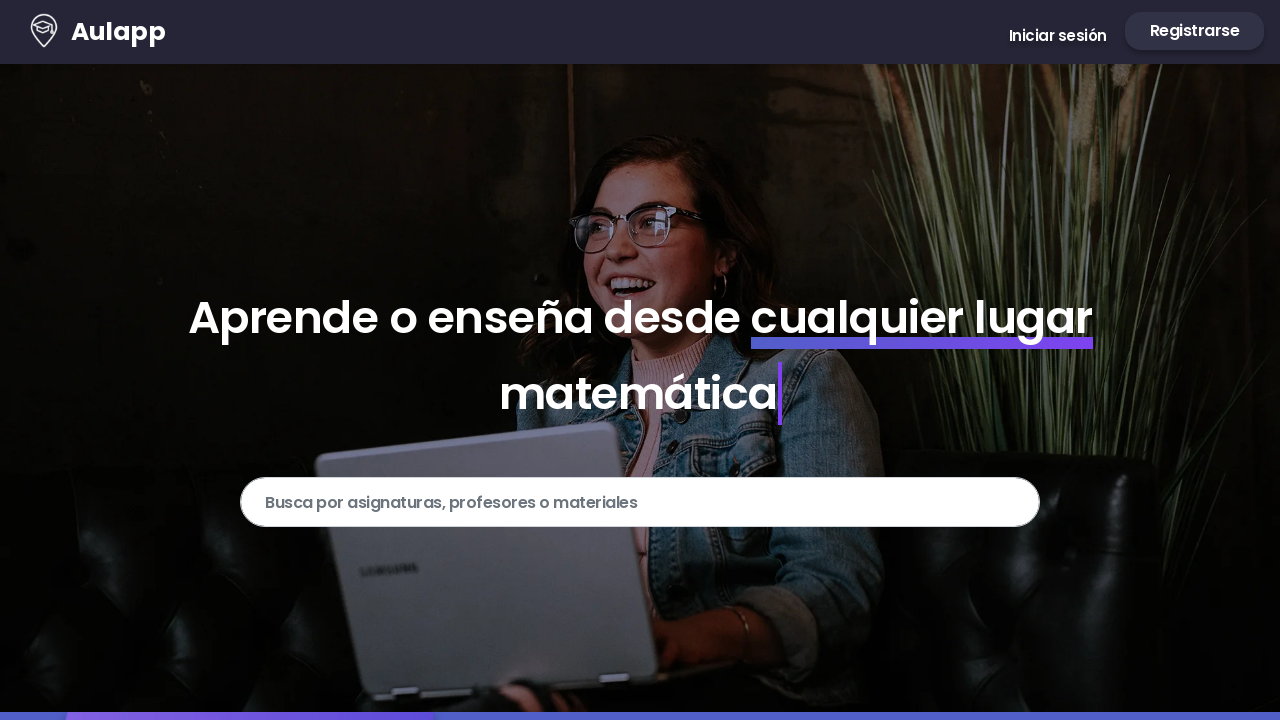